Tests JavaScript alert handling by clicking buttons that trigger alert, confirm, and prompt dialogs, and interacting with each type appropriately

Starting URL: https://the-internet.herokuapp.com/javascript_alerts

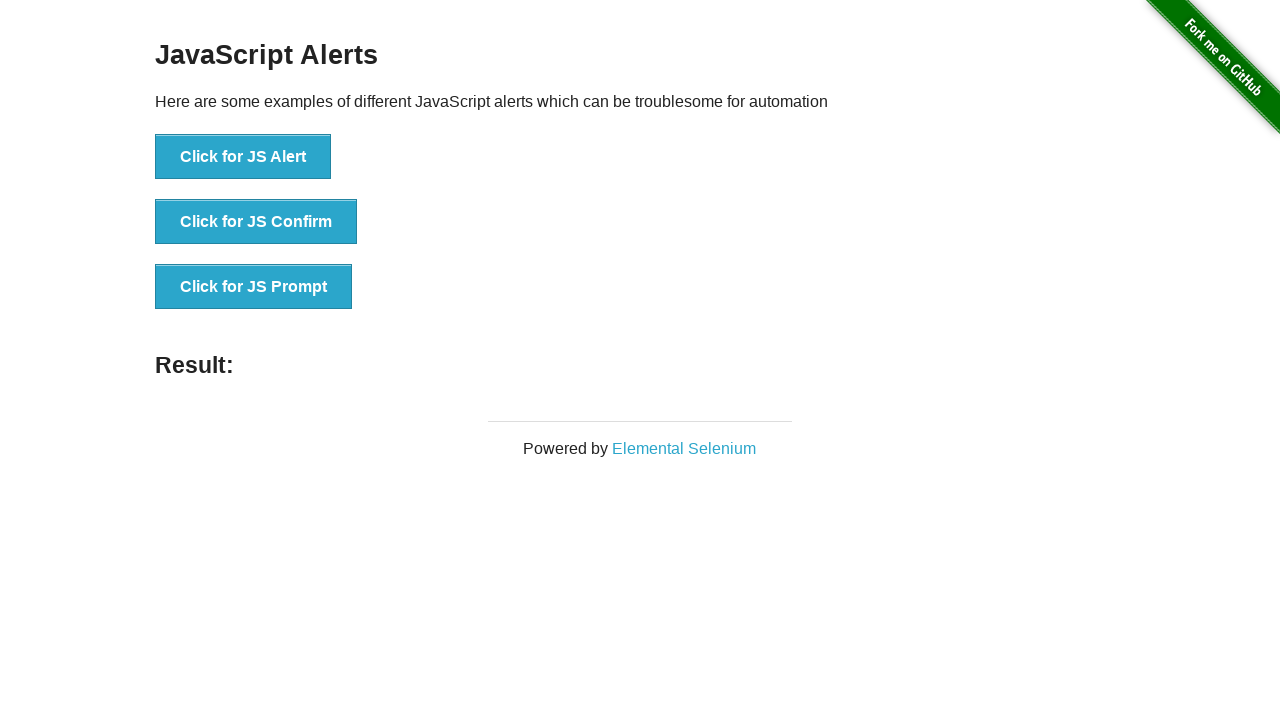

Clicked button to trigger JavaScript alert dialog at (243, 157) on xpath=//button[@onclick='jsAlert()']
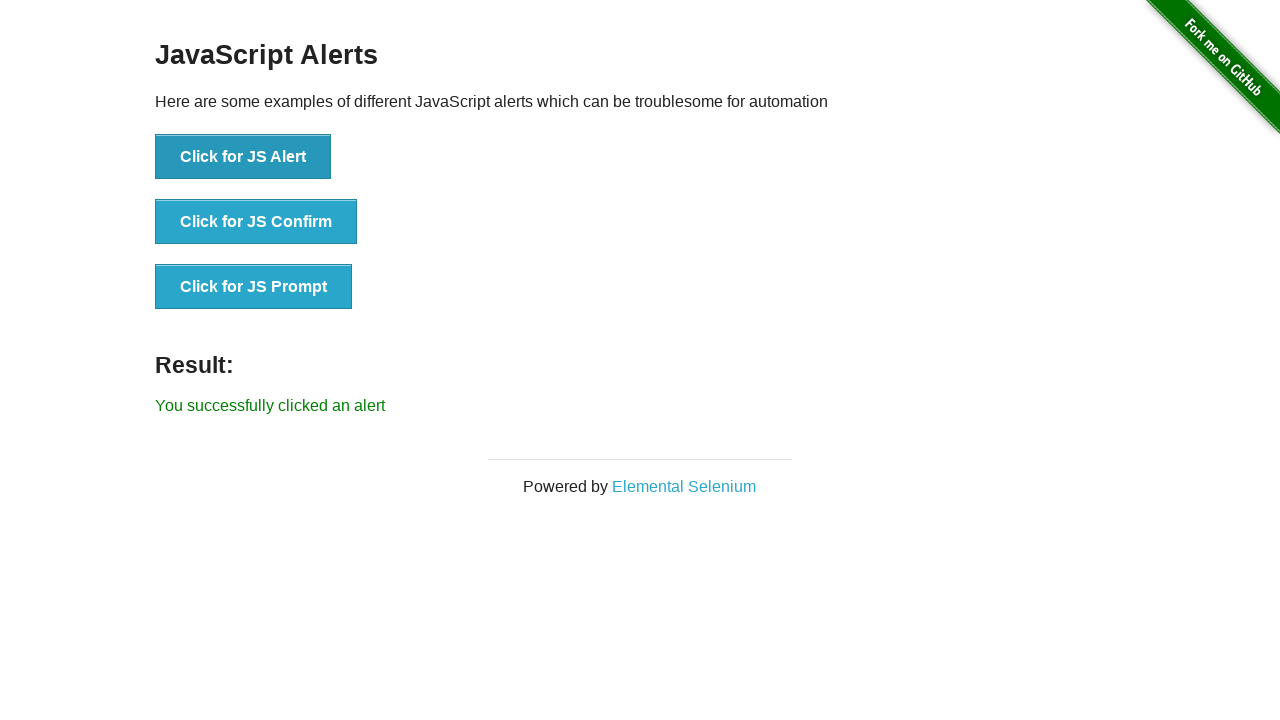

Set up handler to accept alert dialog
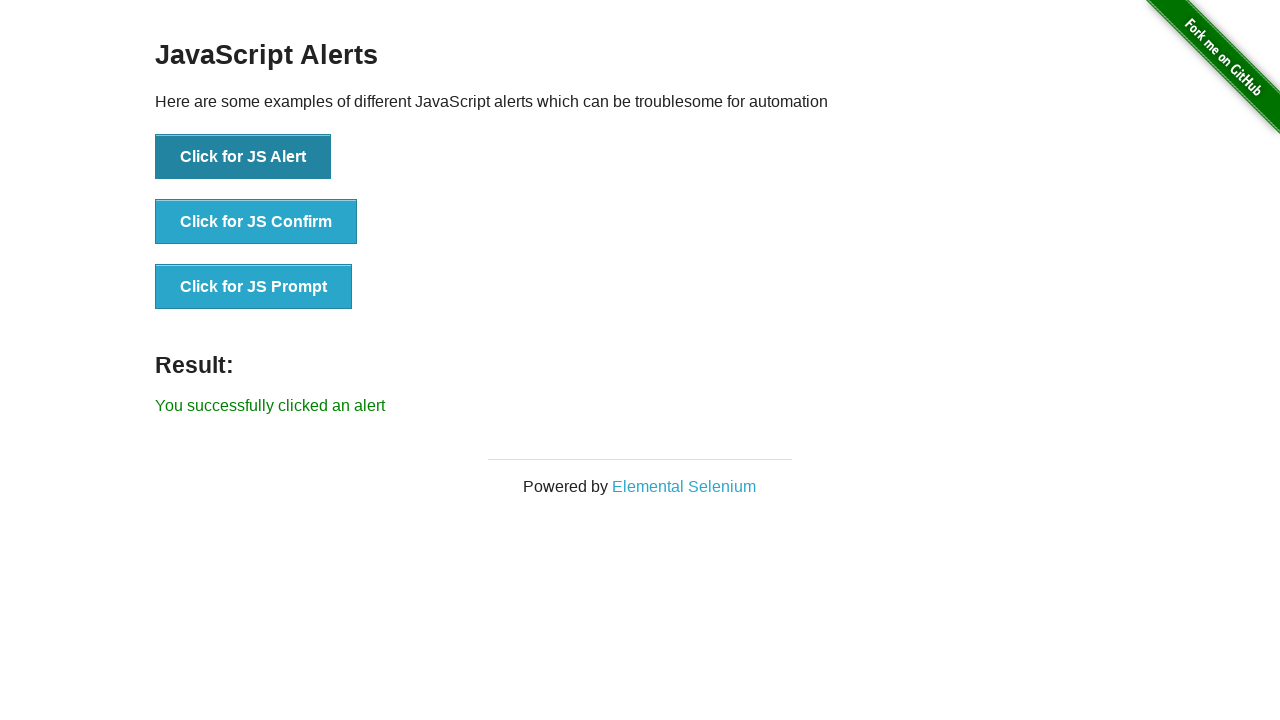

Clicked button to trigger JavaScript confirm dialog at (256, 222) on xpath=//button[@onclick='jsConfirm()']
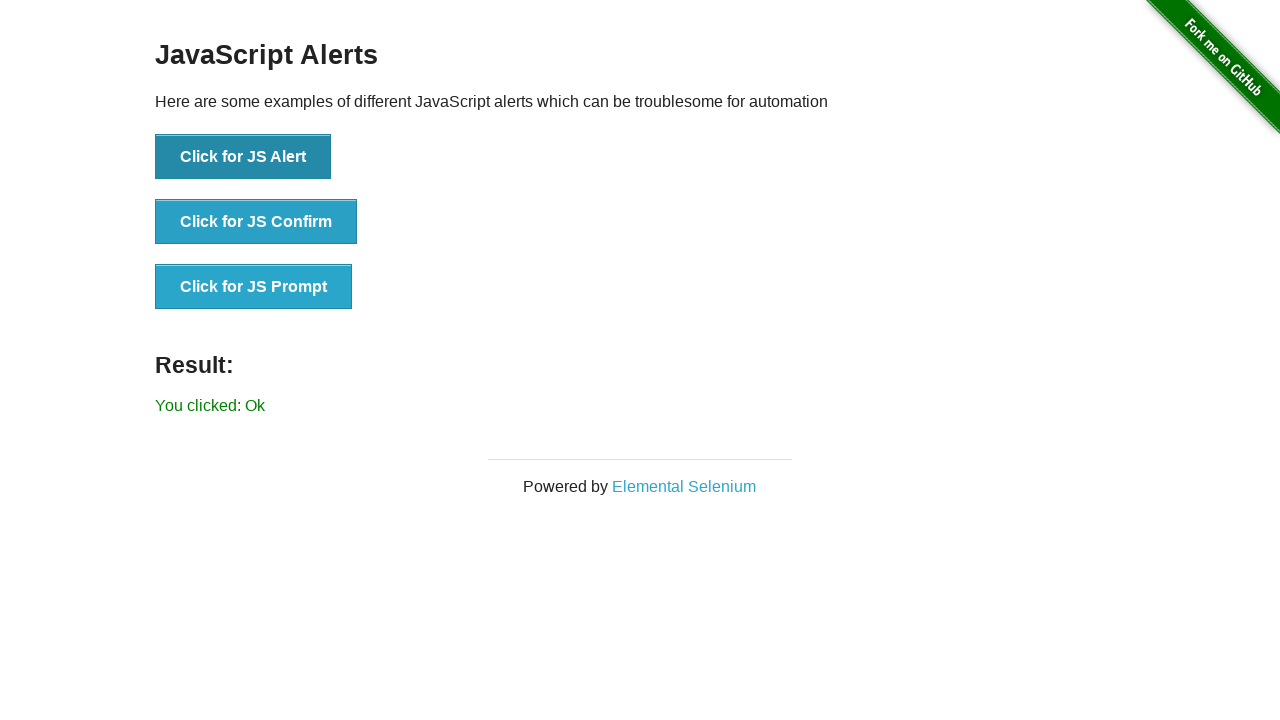

Set up handler to dismiss confirm dialog
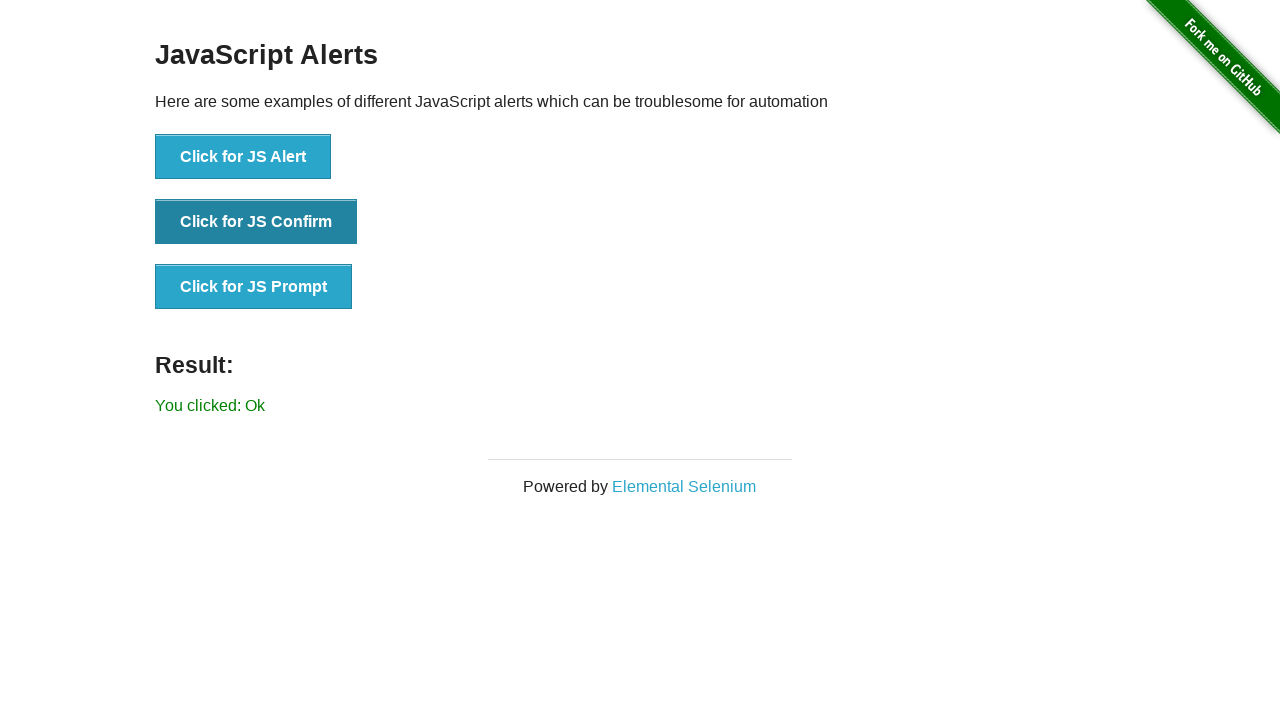

Clicked button to trigger JavaScript prompt dialog at (254, 287) on xpath=//button[@onclick='jsPrompt()']
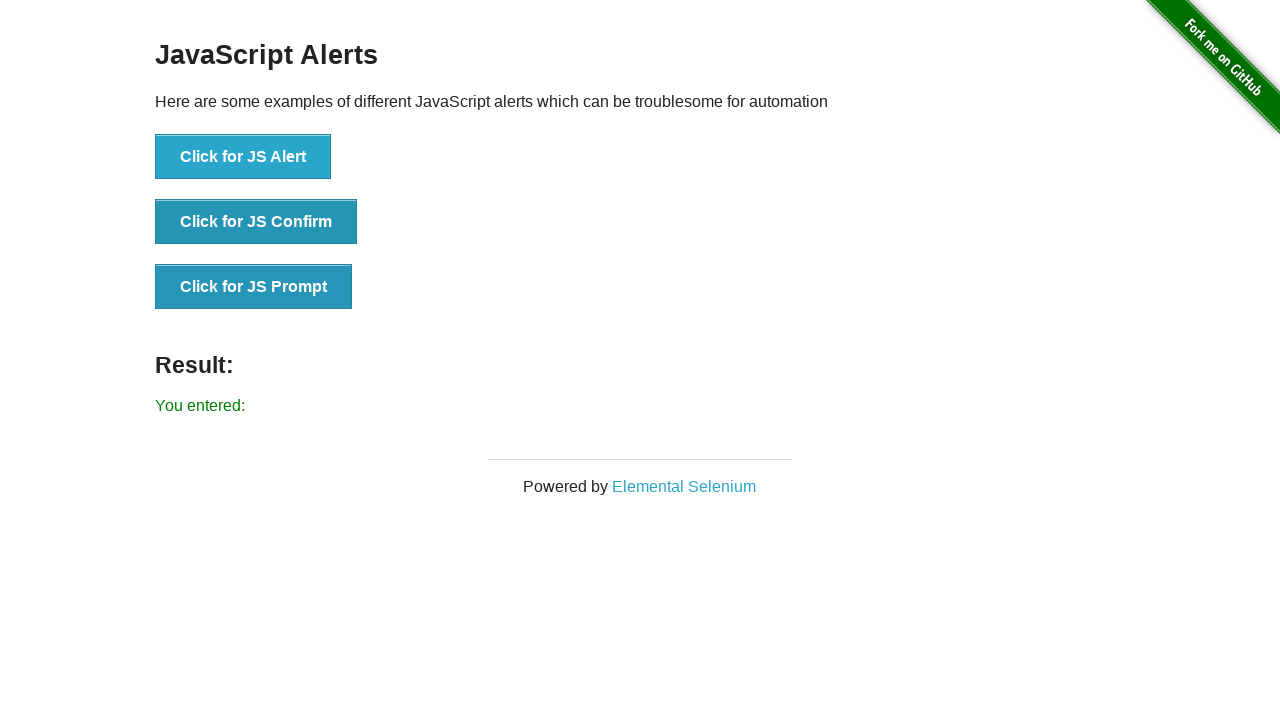

Set up handler to accept prompt dialog with text 'Hello'
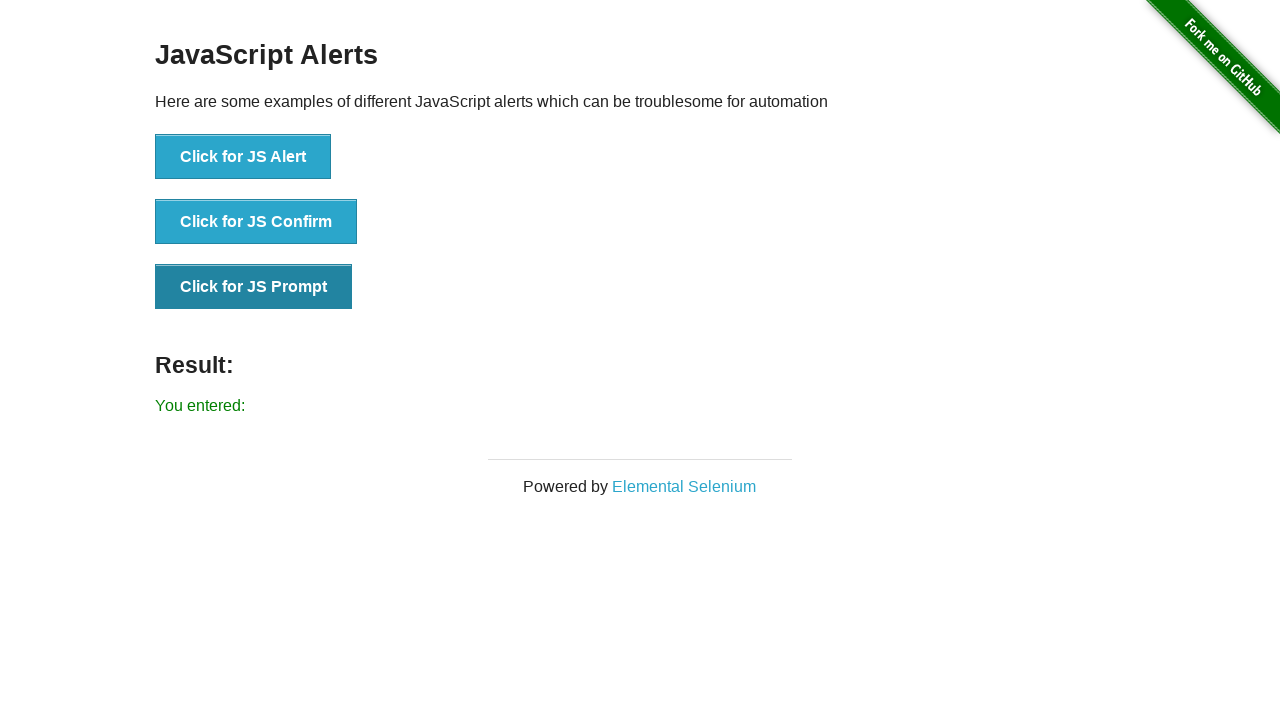

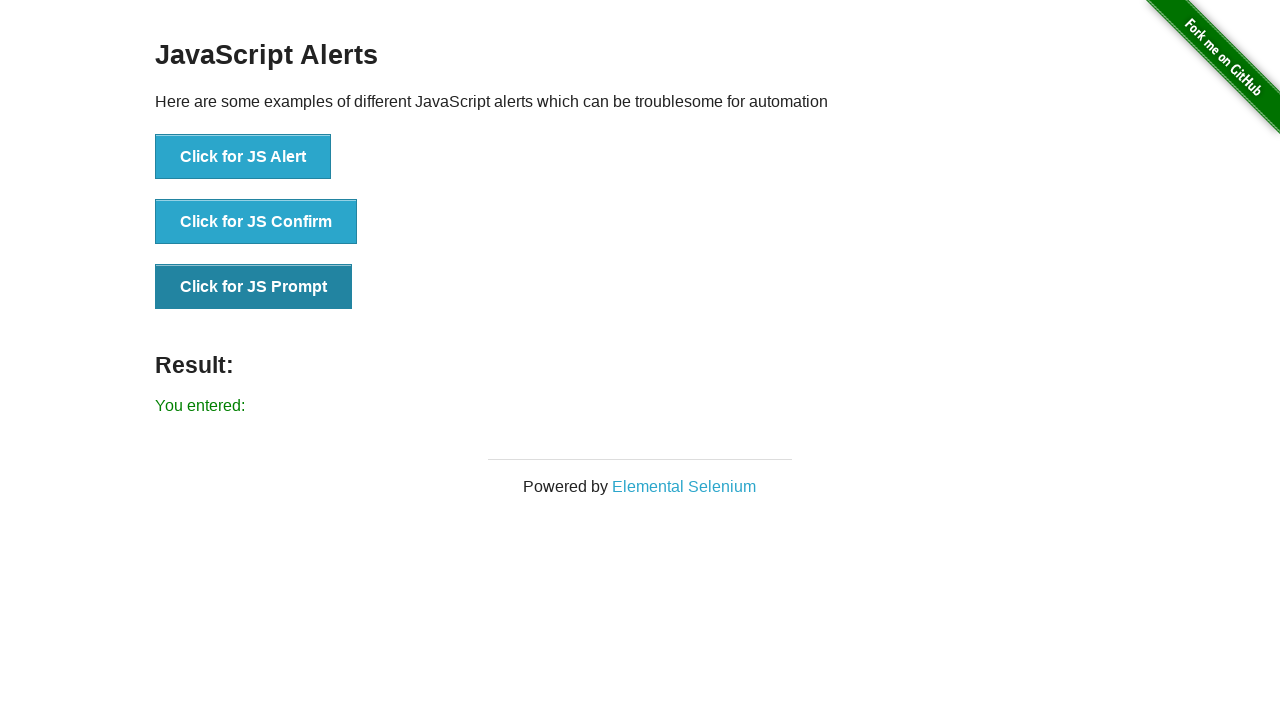